Tests mouse hover and click-hold functionality on a circle element.

Starting URL: https://demoapps.qspiders.com/ui/clickHold?sublist=0

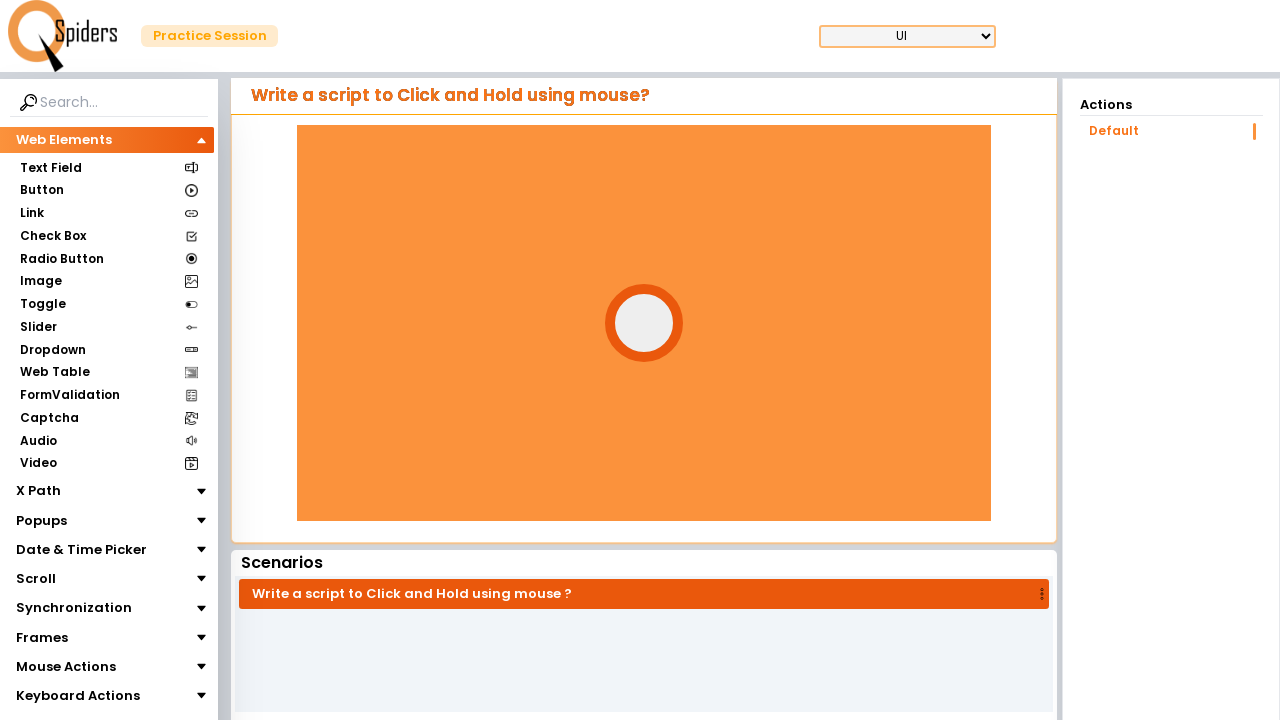

Hovered over circle element at (644, 323) on #circle
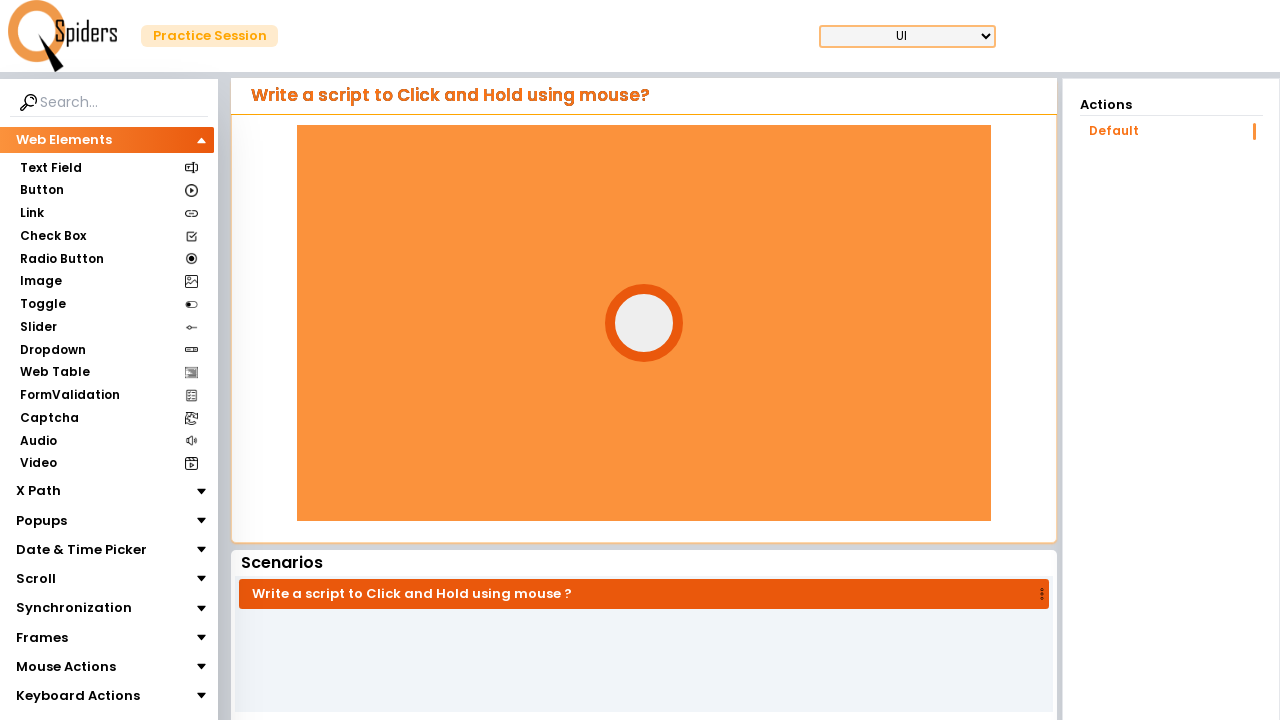

Pressed mouse button down on circle at (644, 323)
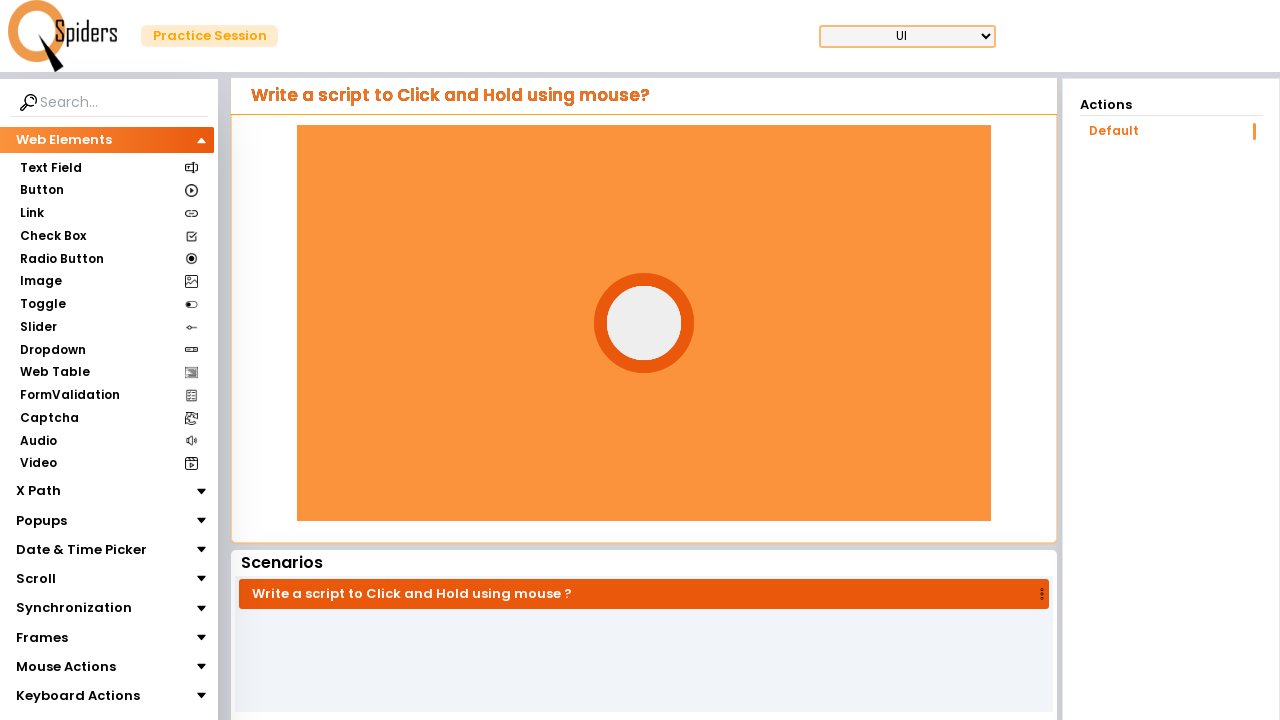

Waited 1 second while holding mouse button
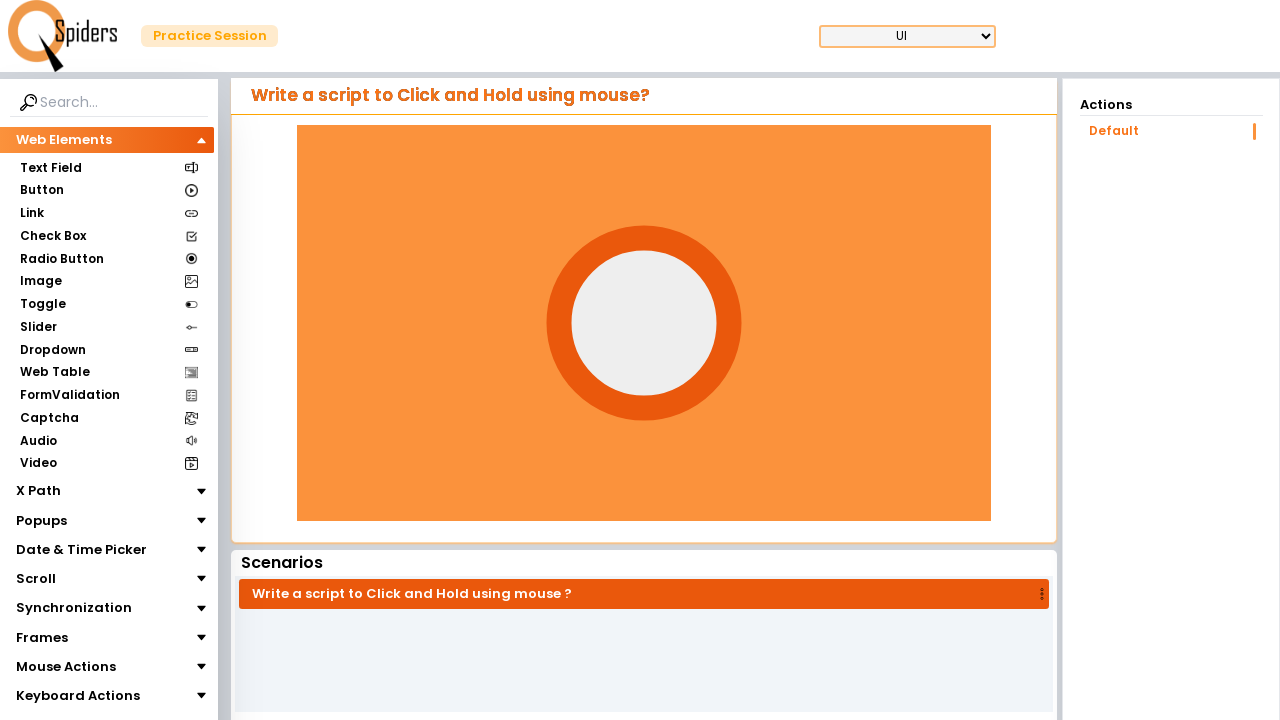

Released mouse button at (644, 323)
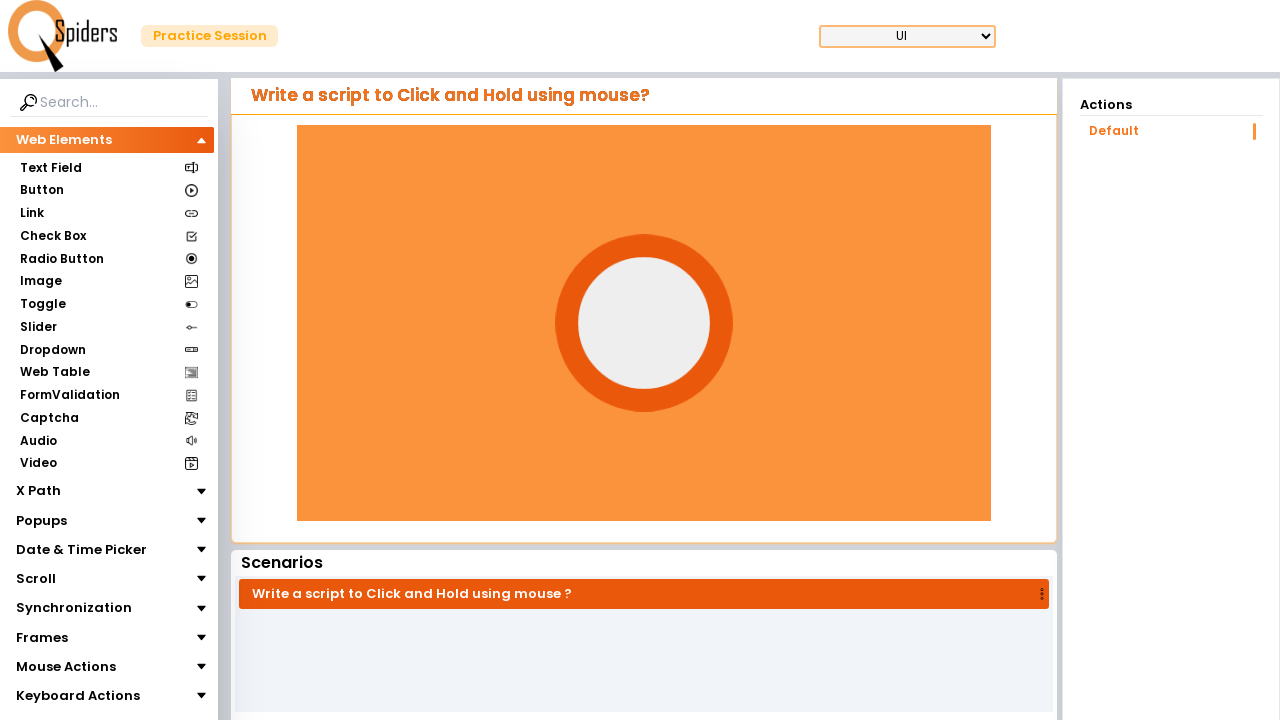

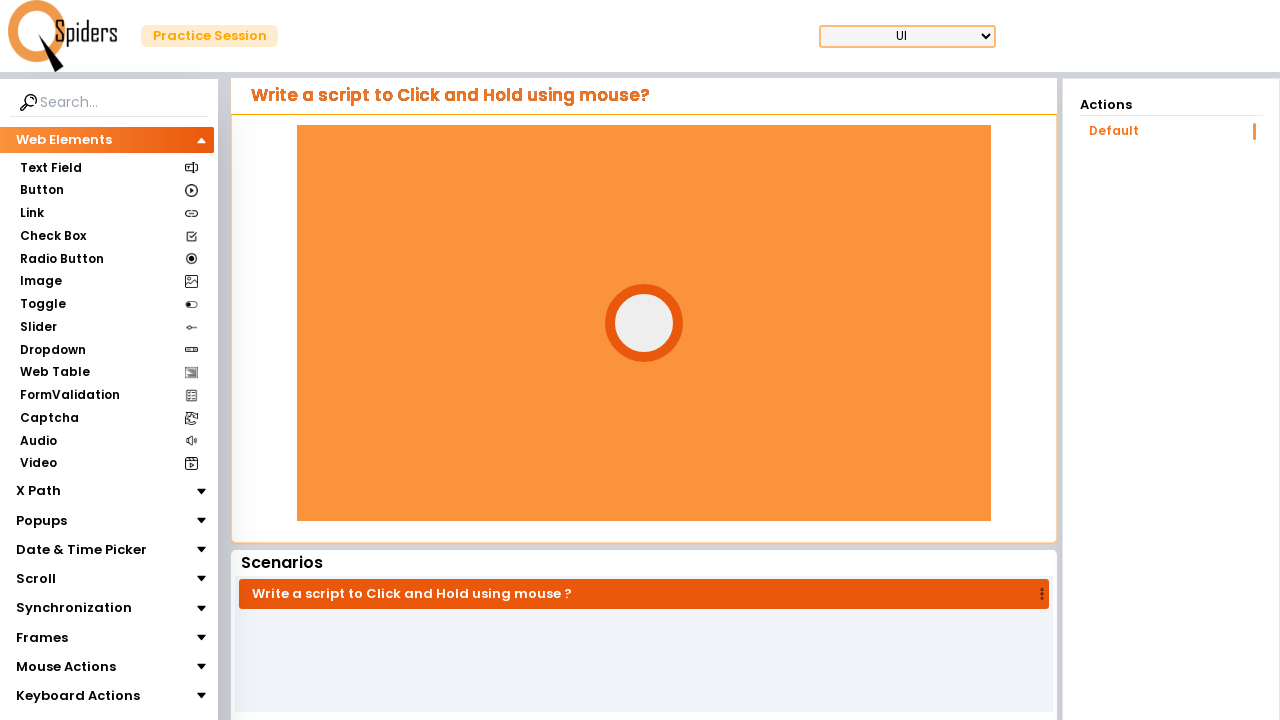